Tests double-click functionality by navigating to the Buttons page and performing a double-click action on a button, verifying the success message appears.

Starting URL: https://demoqa.com/

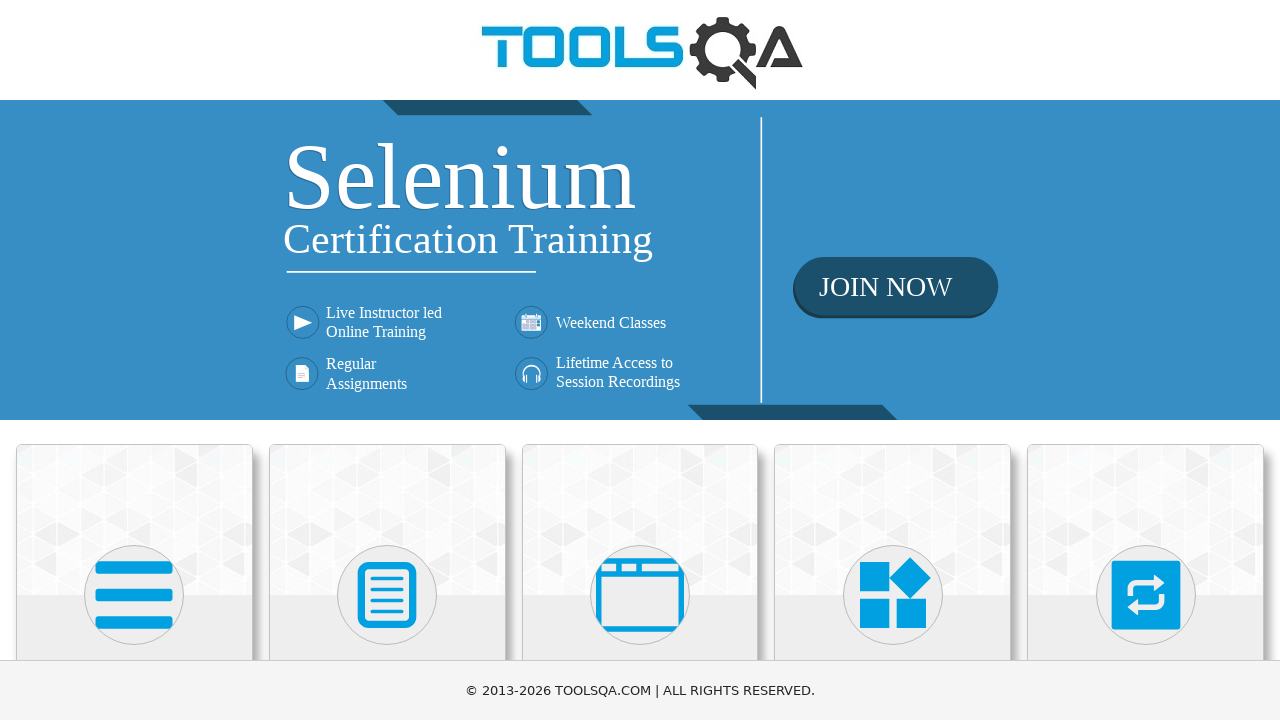

Clicked on Elements card at (134, 360) on xpath=//h5[text()='Elements']
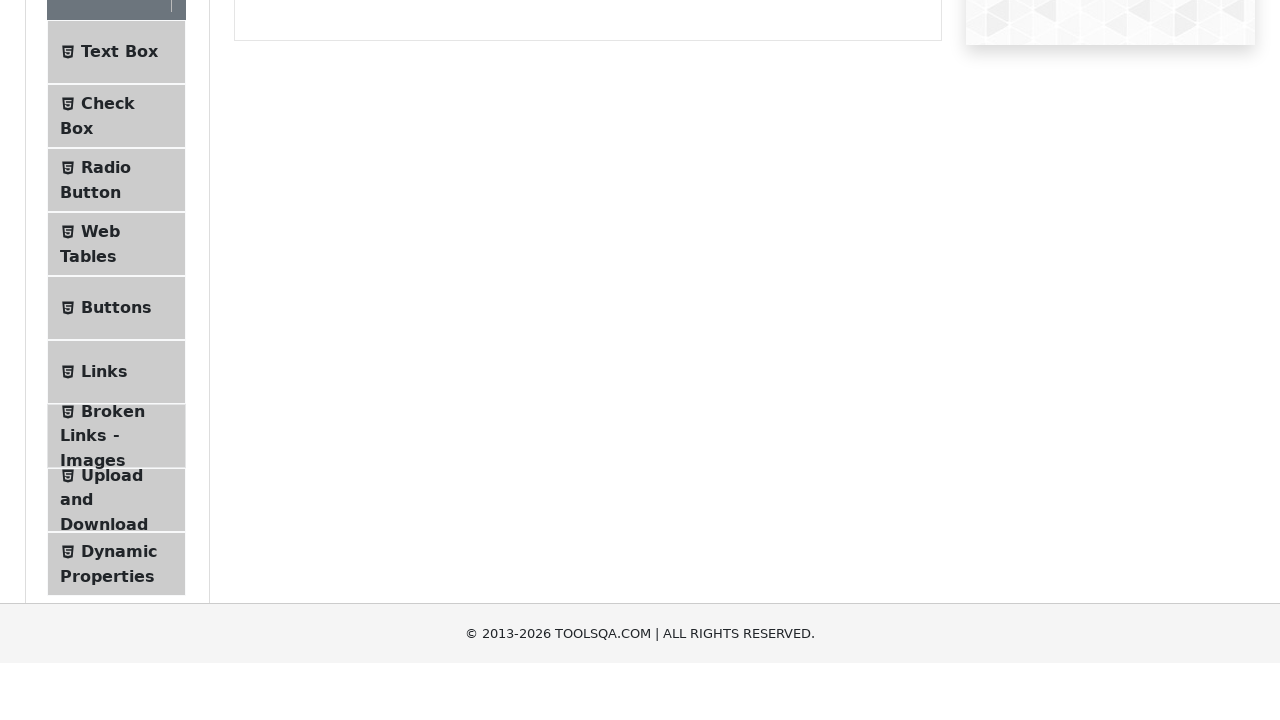

Clicked on Buttons menu item at (116, 517) on xpath=//span[@class='text' and text()='Buttons']
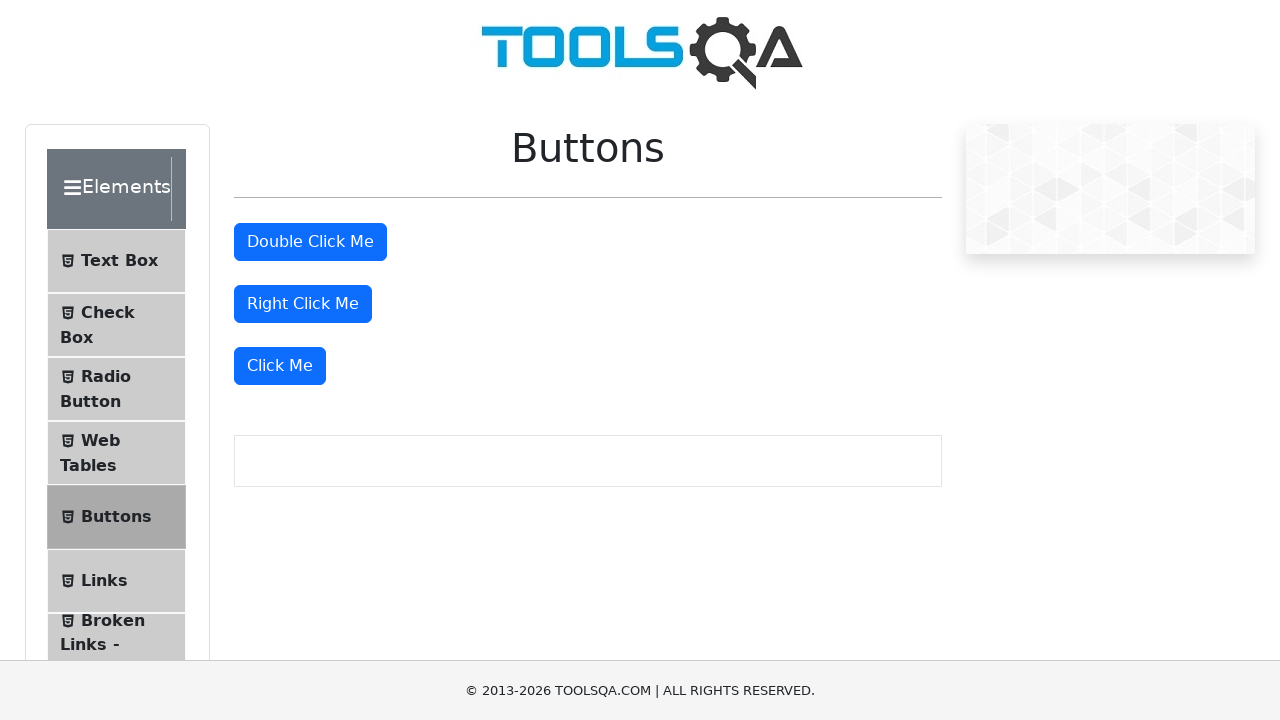

Double-clicked the button at (310, 242) on #doubleClickBtn
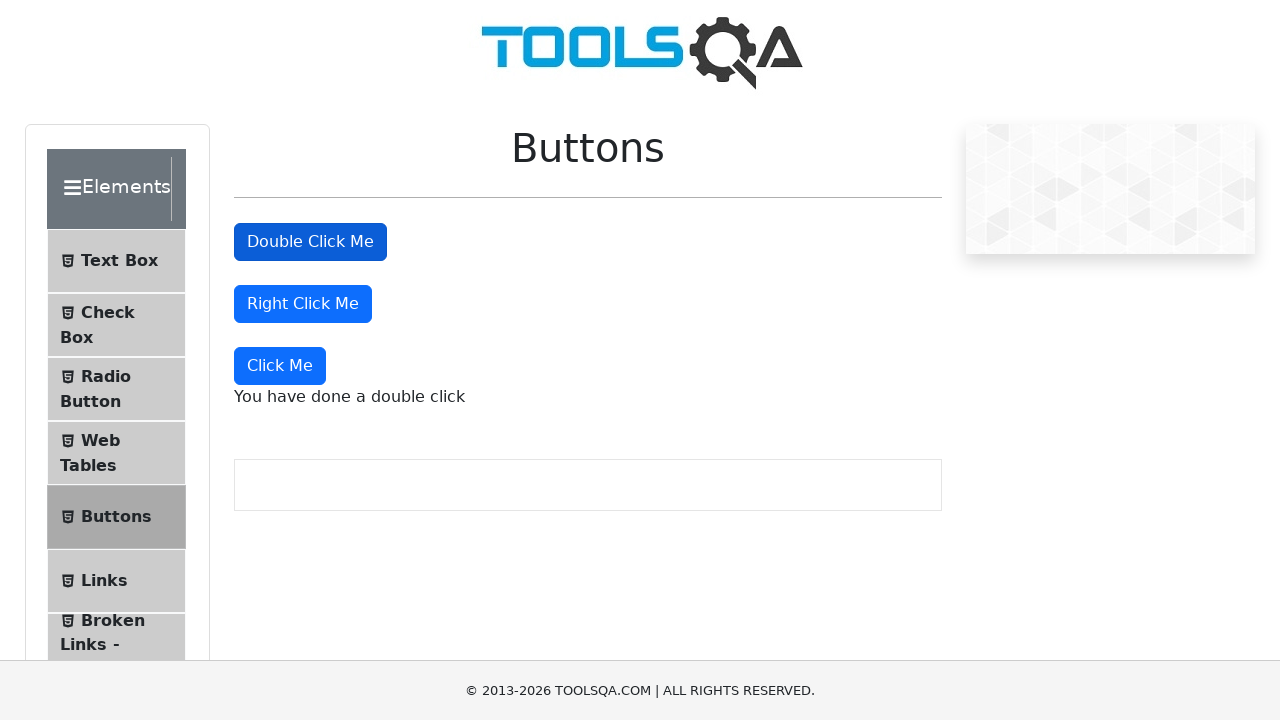

Verified double-click success message appeared
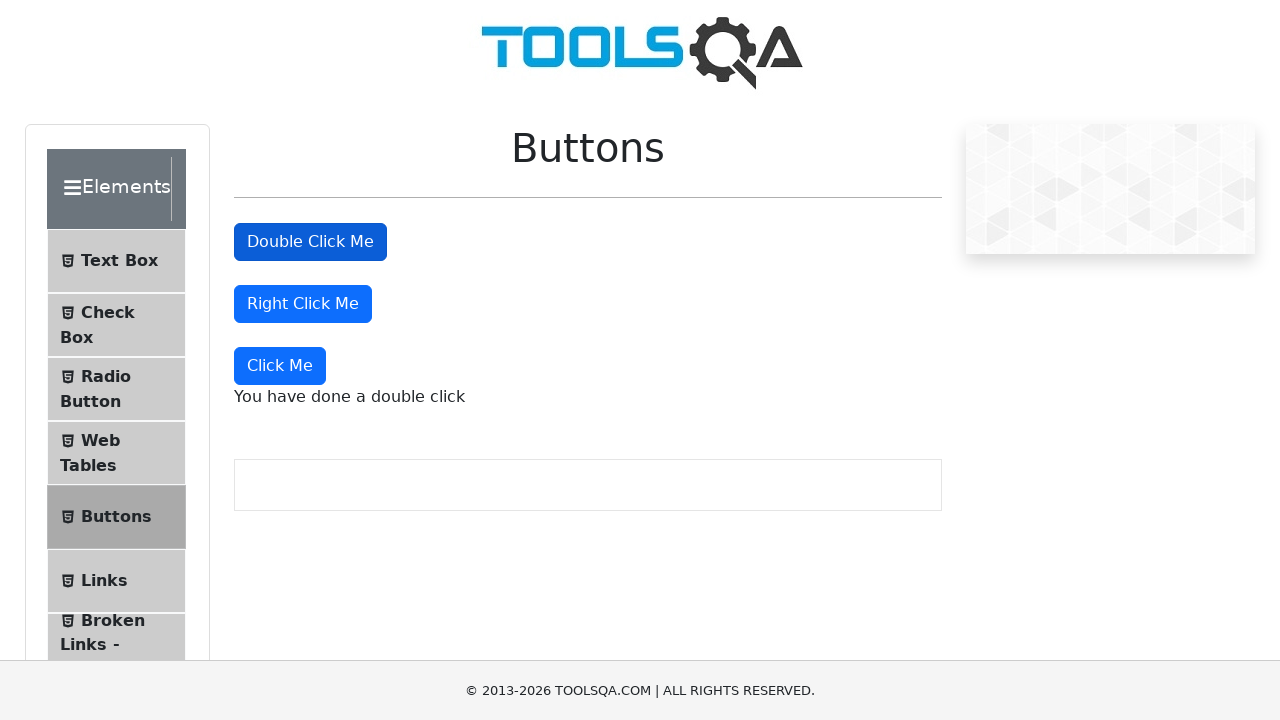

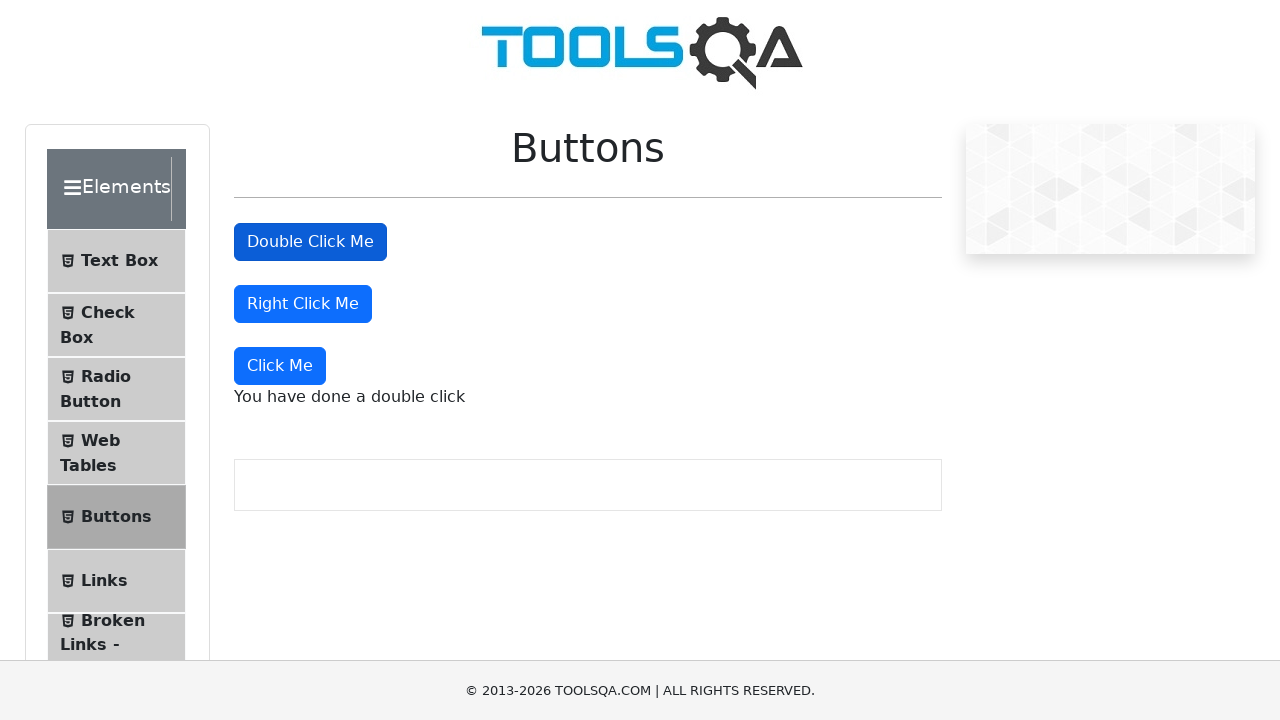